Tests web table interaction by navigating to a table page, iterating through table rows and columns to find a specific person ("Helen Bennett"), and verifying the table structure is accessible.

Starting URL: https://awesomeqa.com/webtable.html

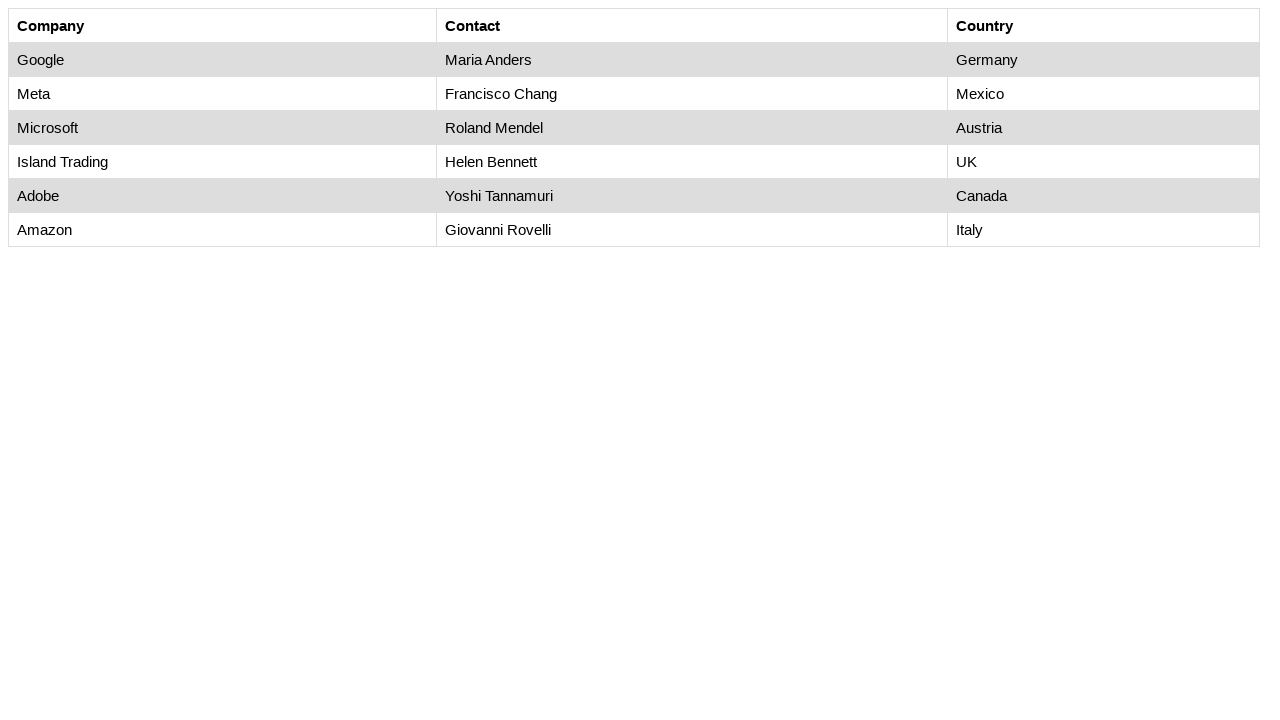

Set viewport size to 1920x1080
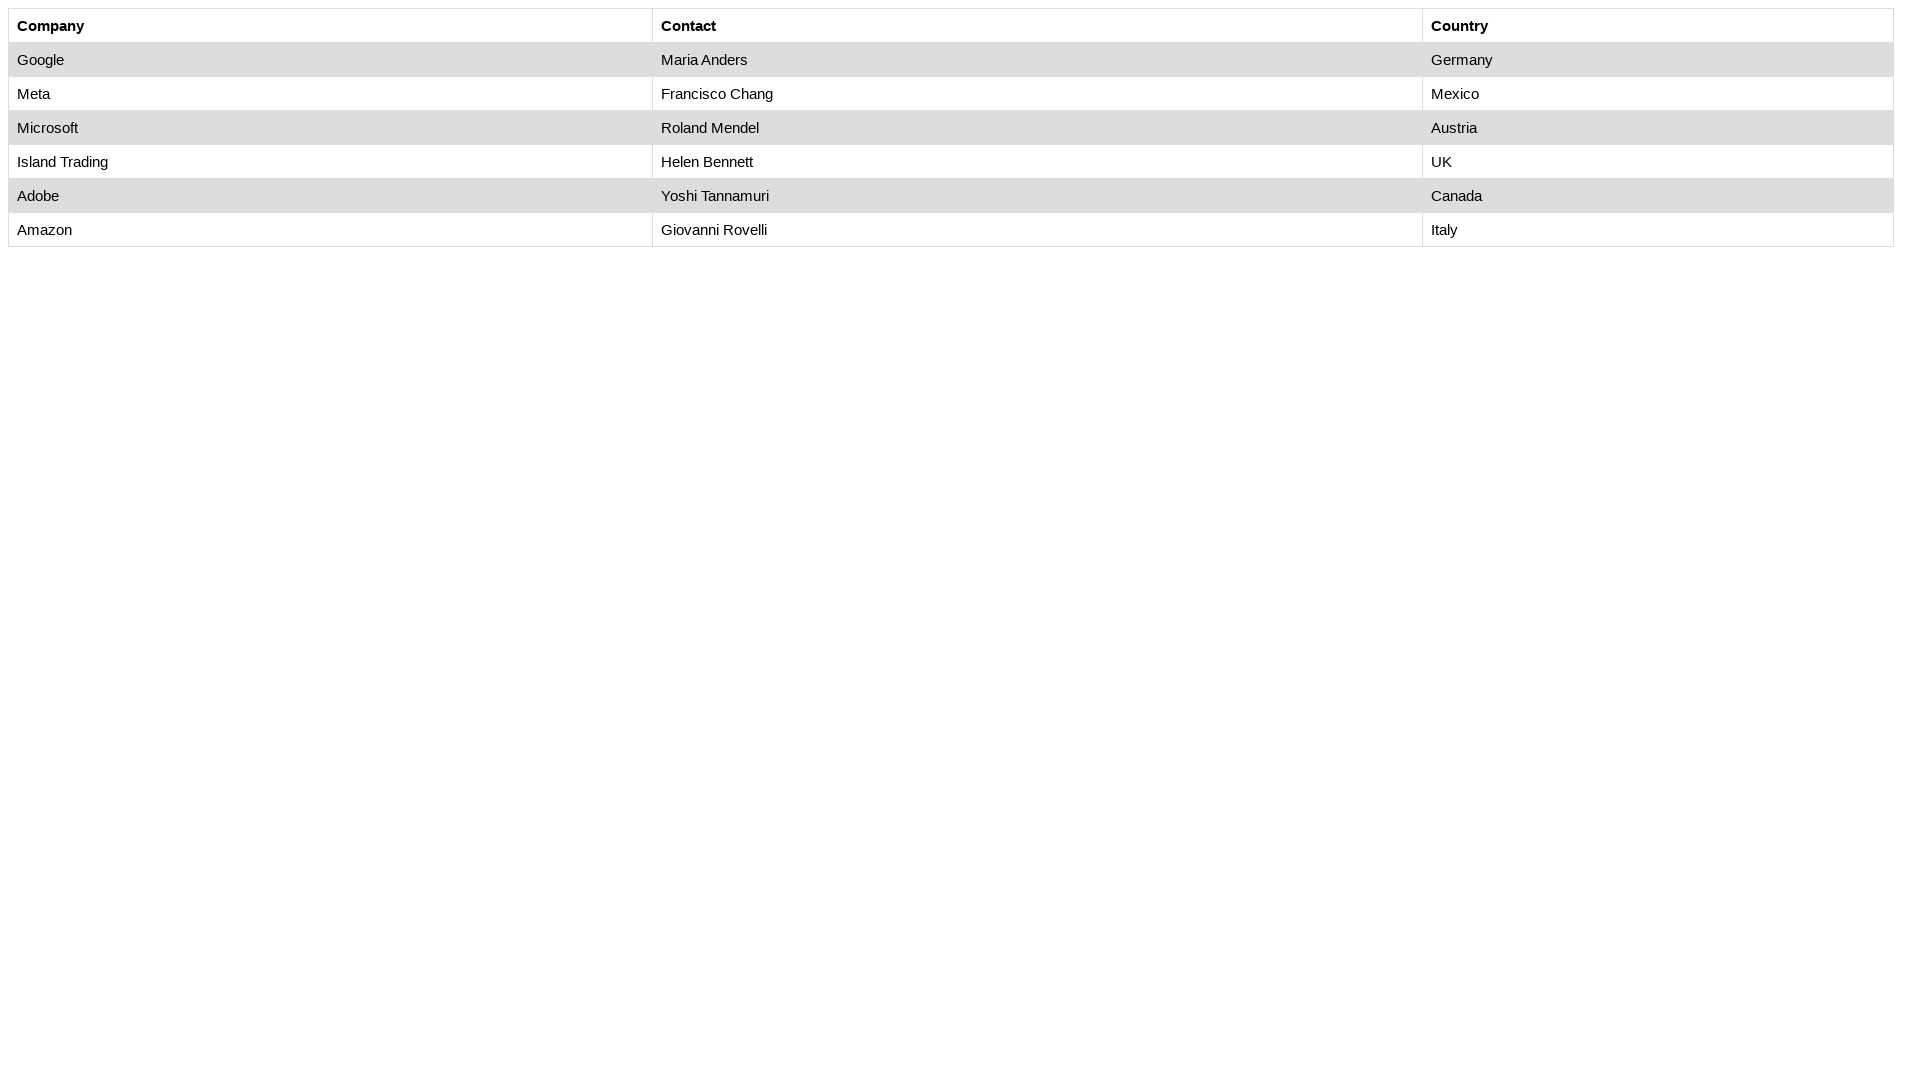

Table with id 'customers' loaded and visible
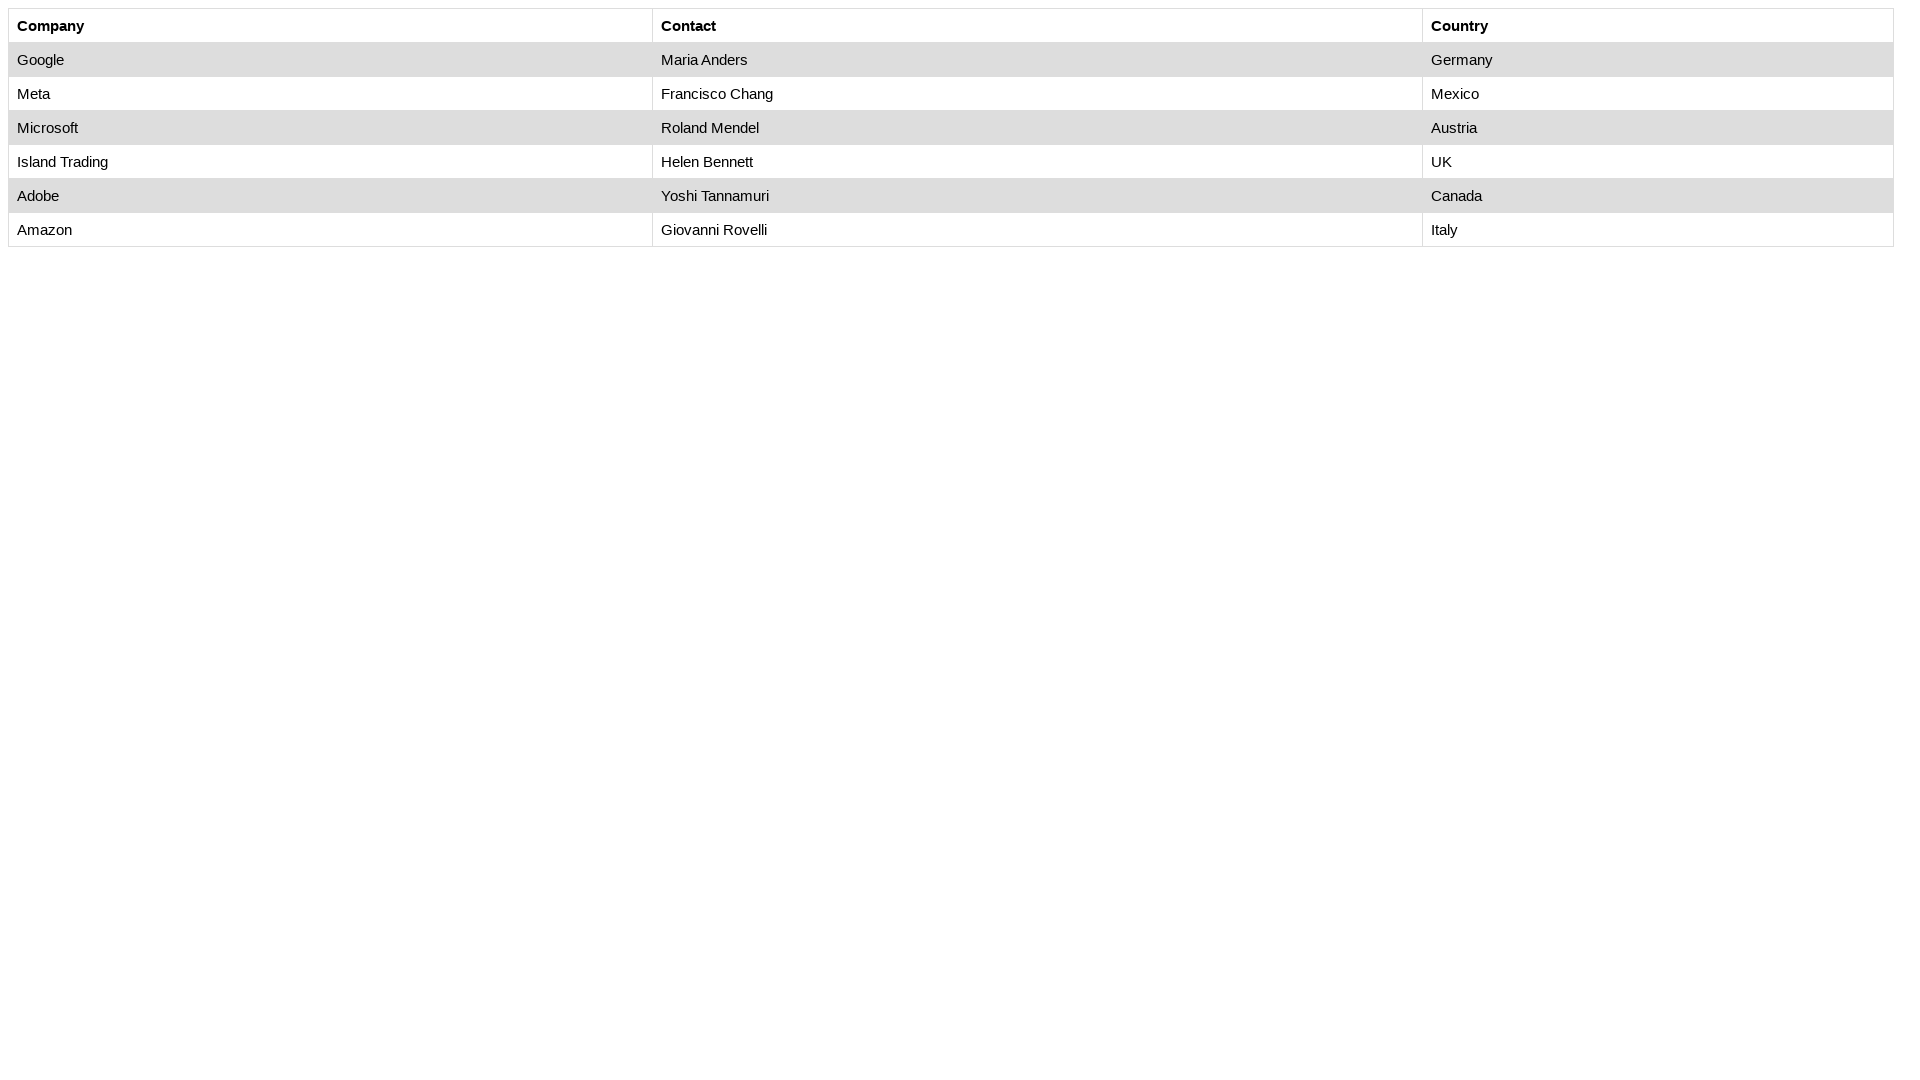

Counted table rows: 7
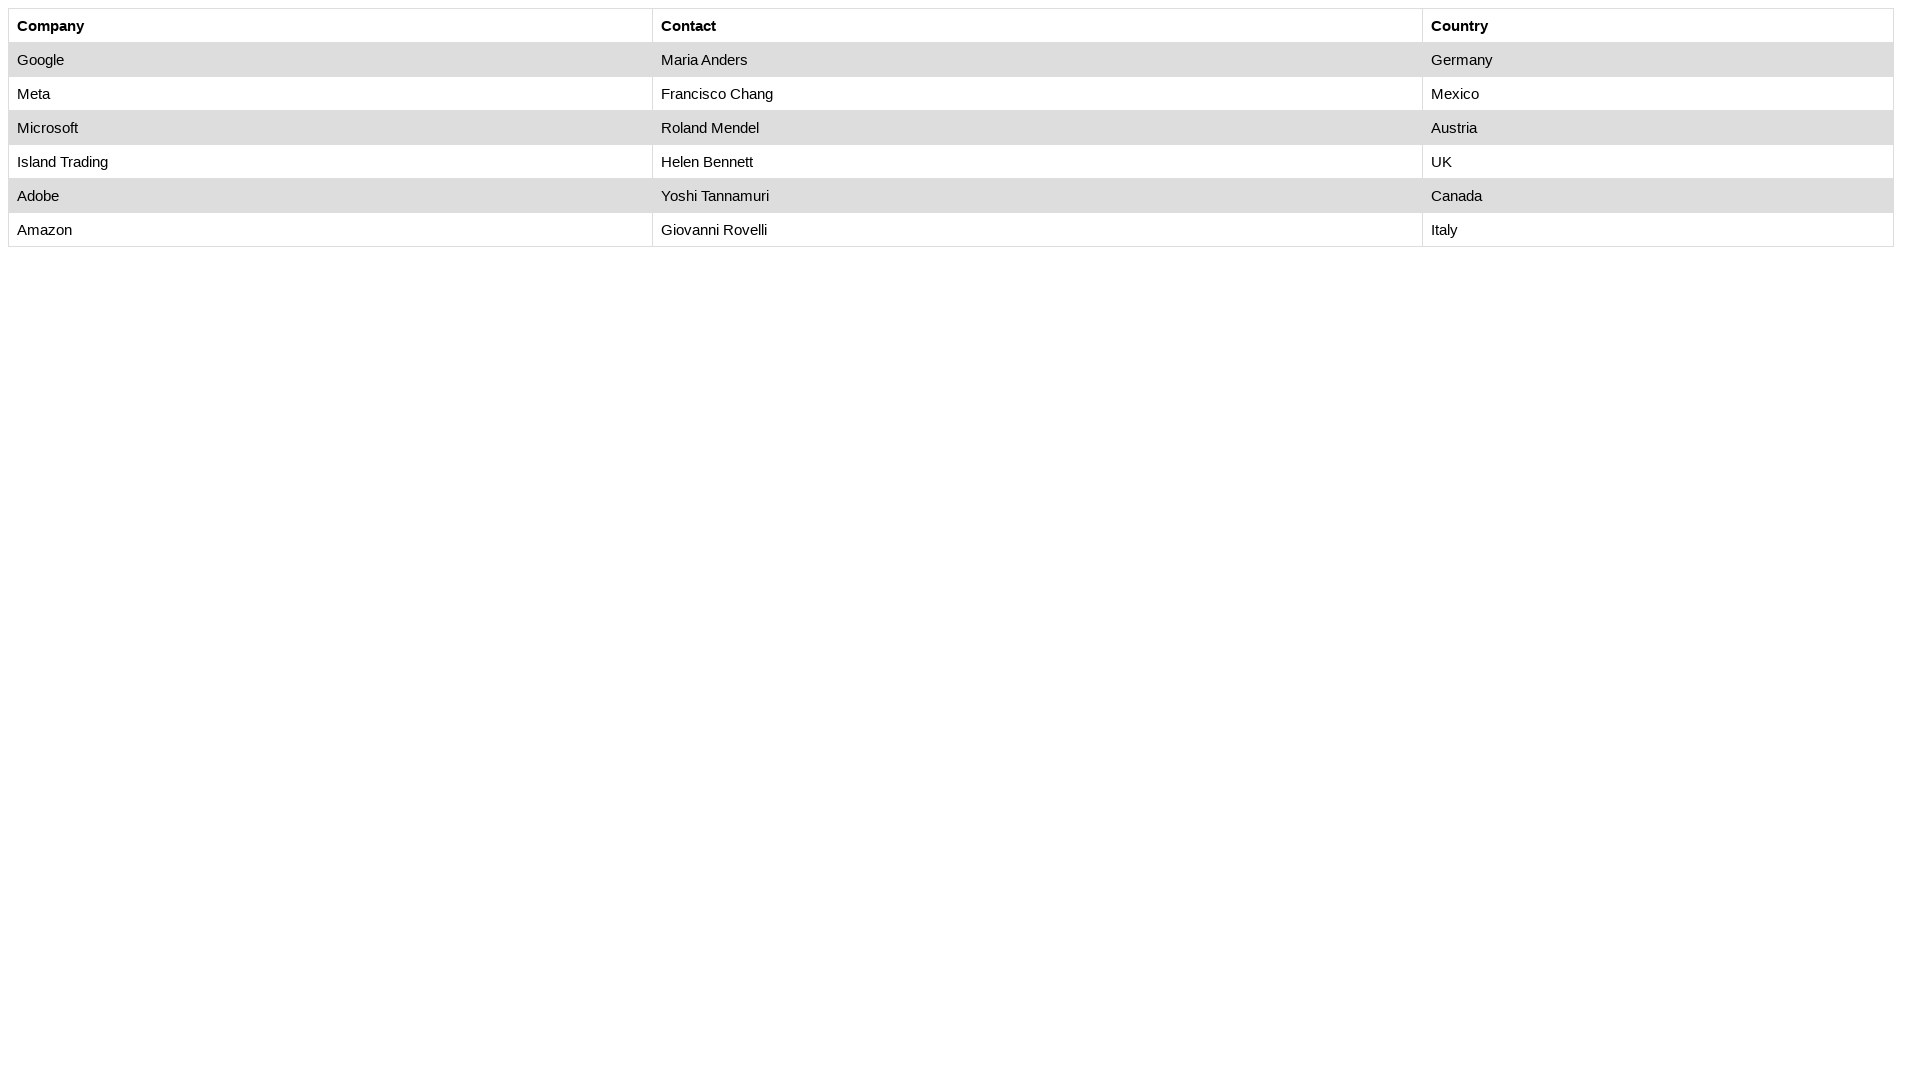

Counted table columns: 3
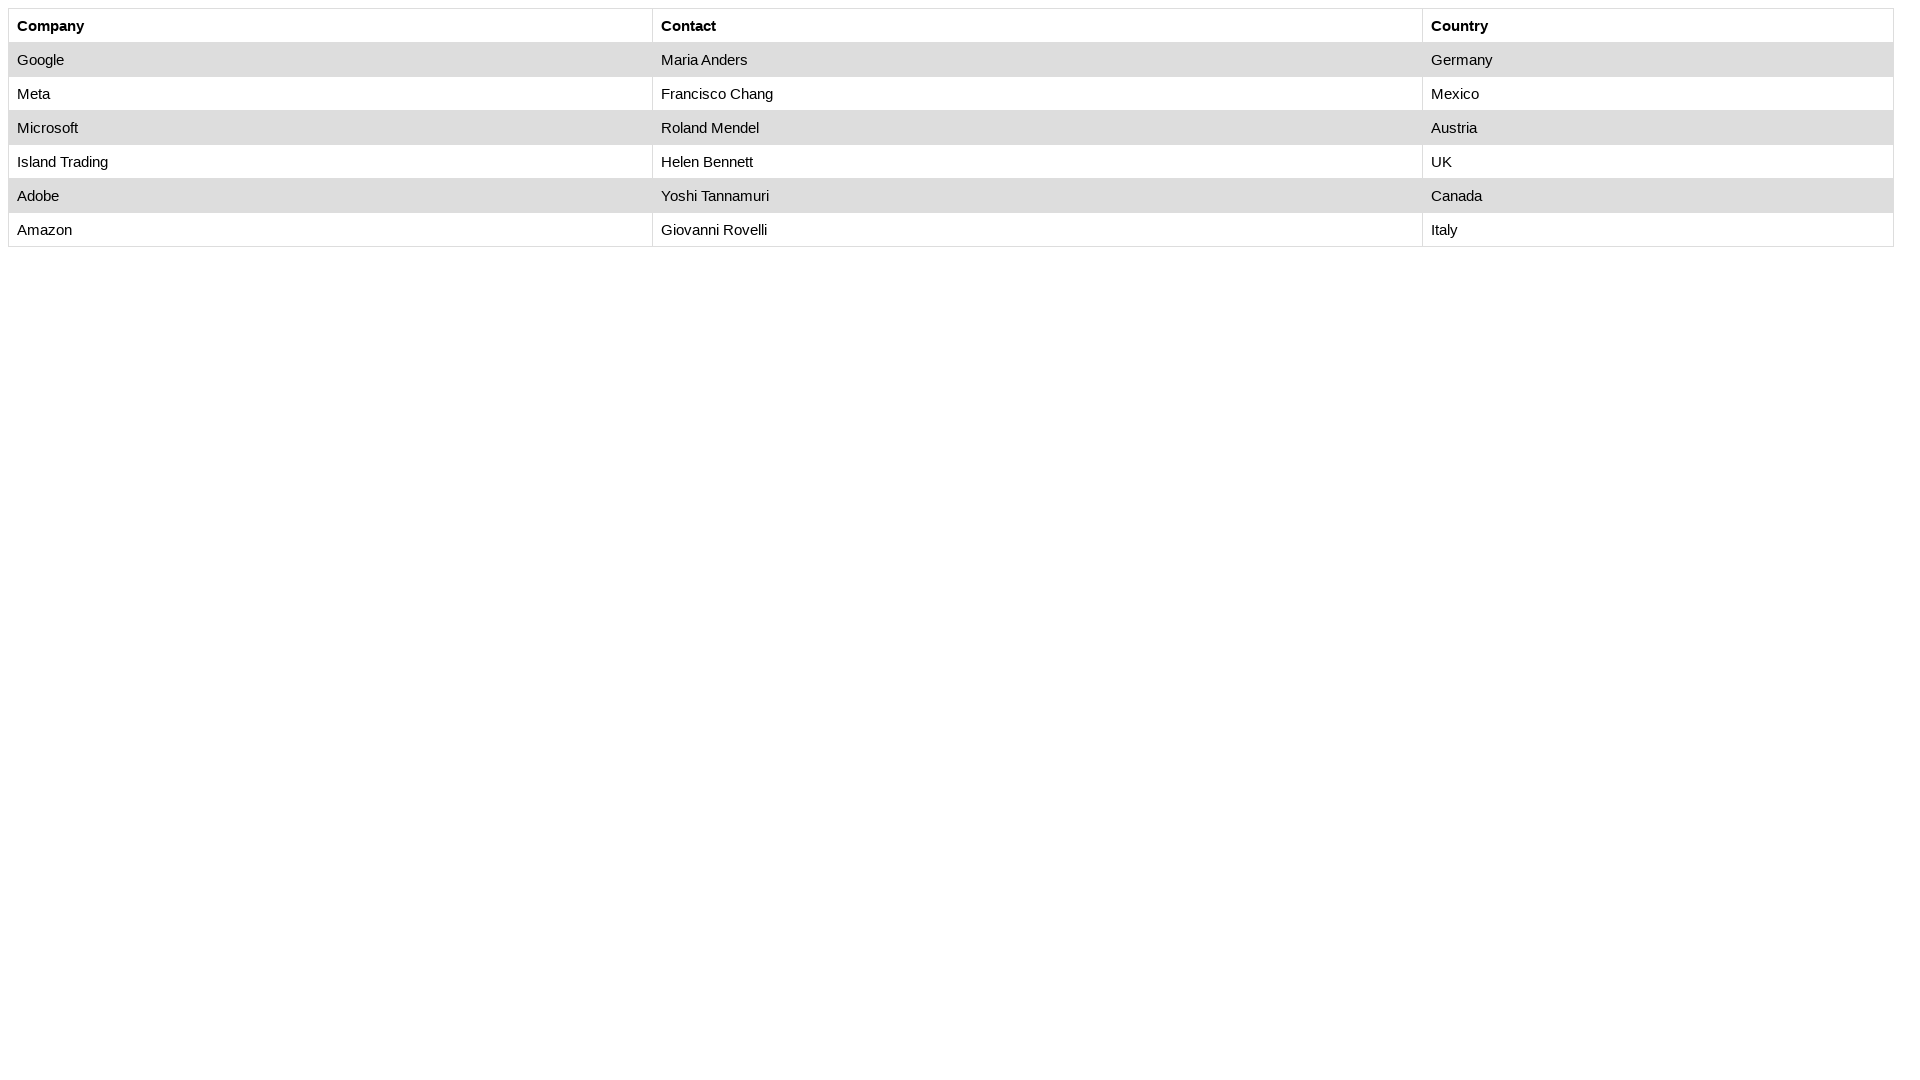

Found and clicked cell containing 'Helen Bennett' at row 5, column 2 at (1037, 162) on //table[@id='customers']/tbody/tr[5]/td[2]
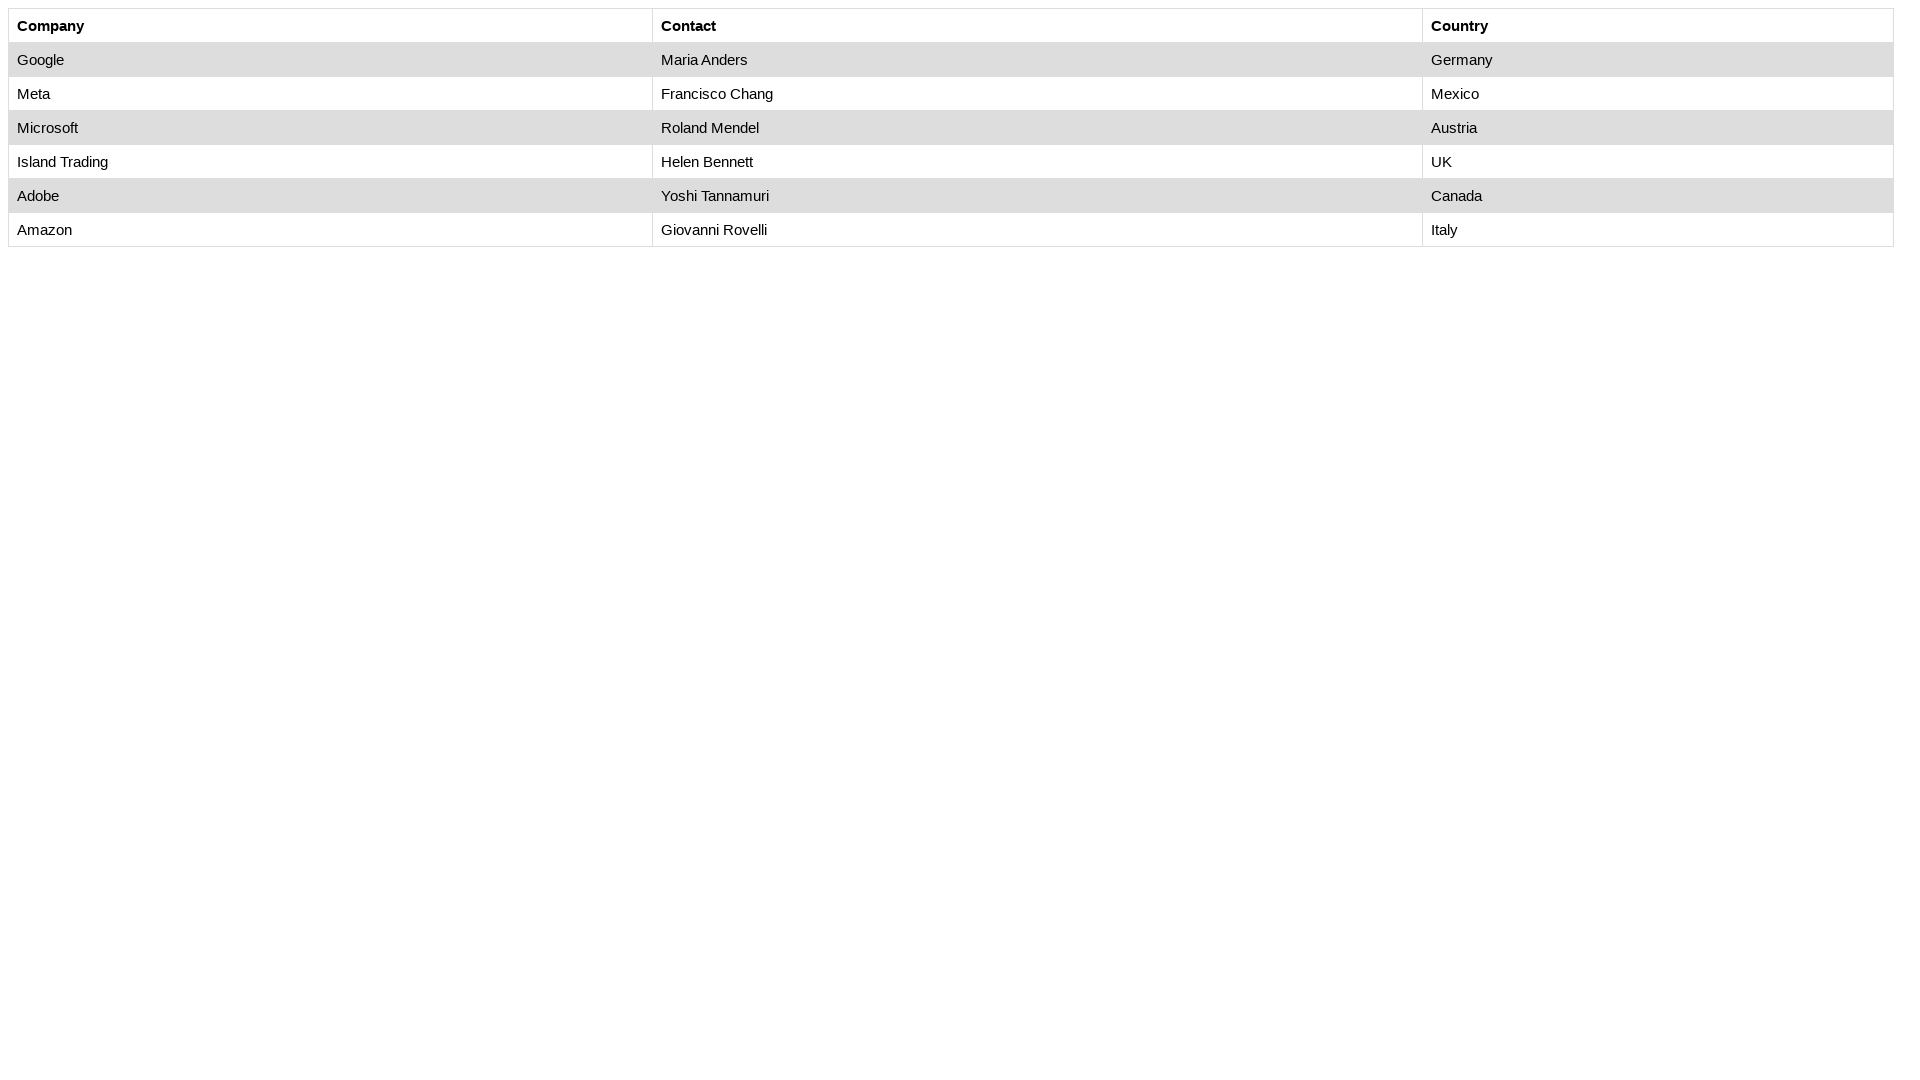

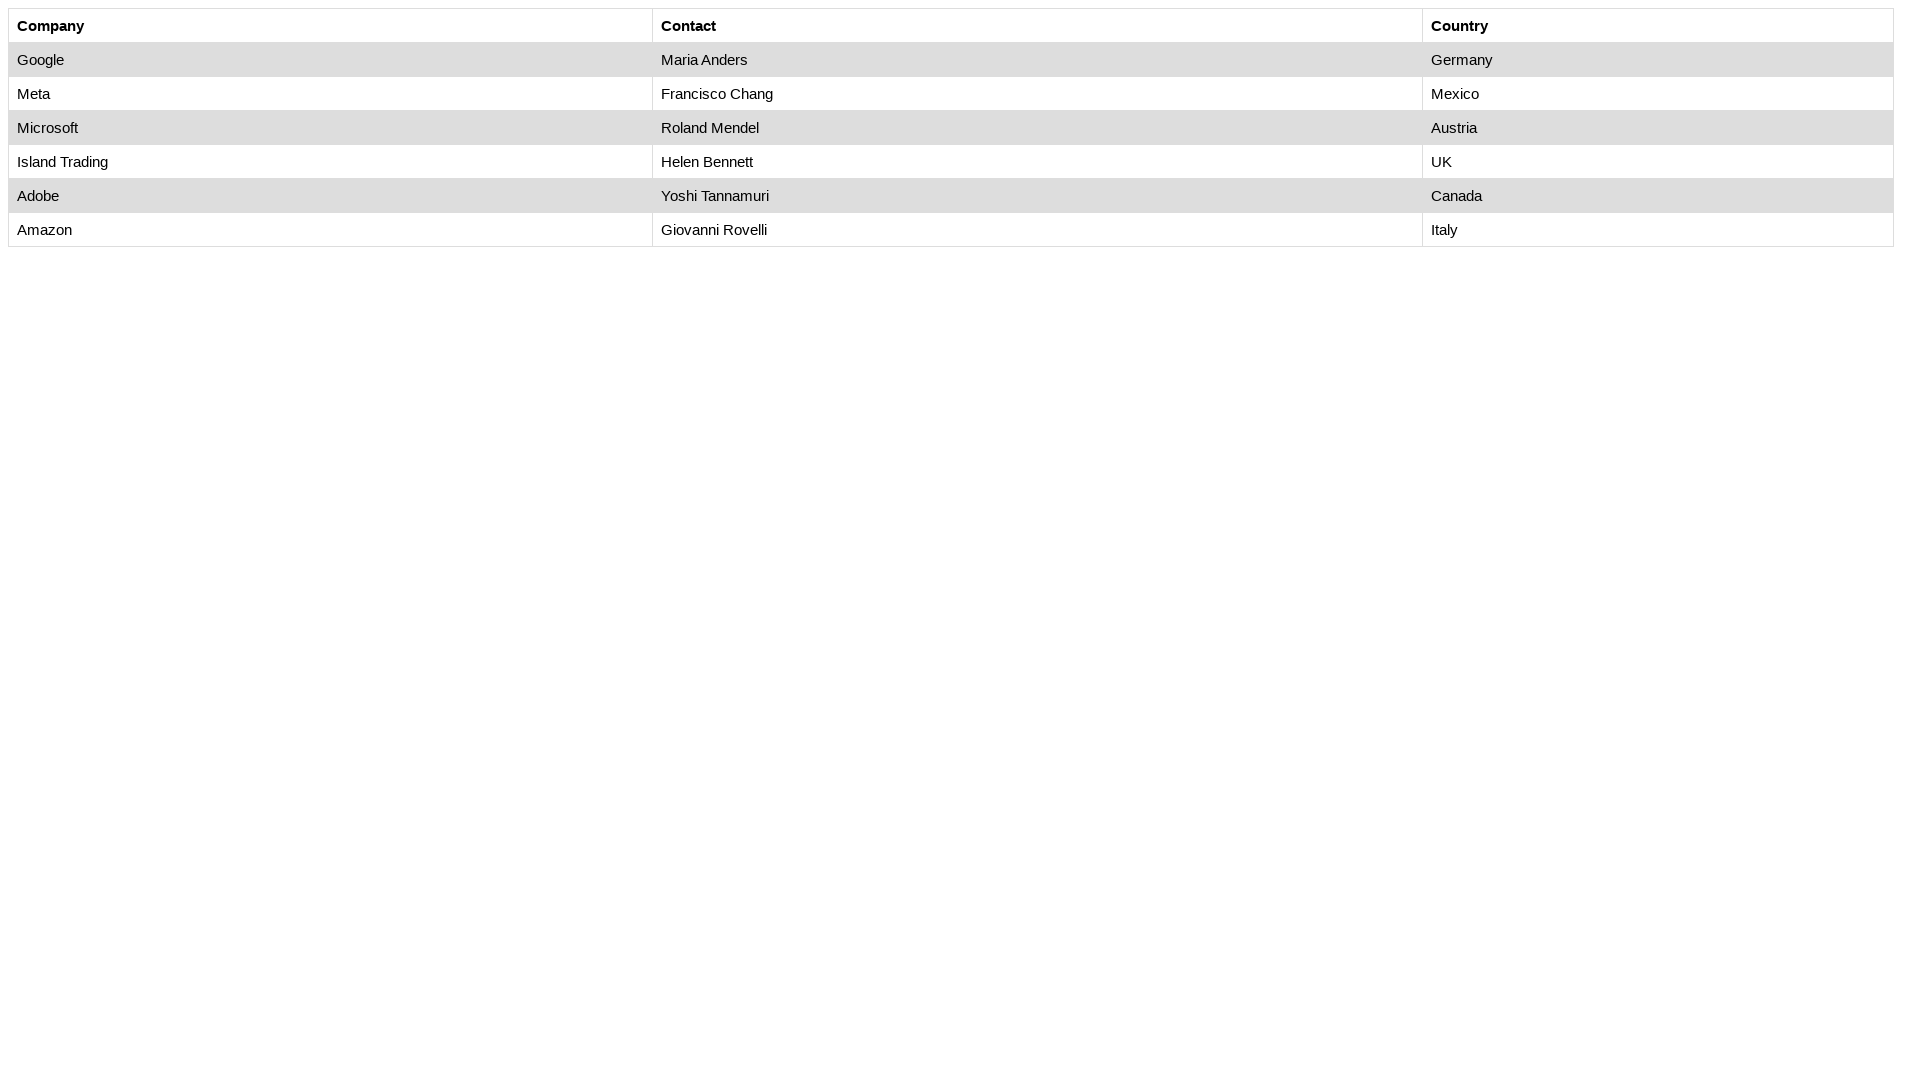